Tests the calculator by entering text instead of a number and verifies the error message "Please enter a number" is displayed

Starting URL: https://kristinek.github.io/site/tasks/enter_a_number

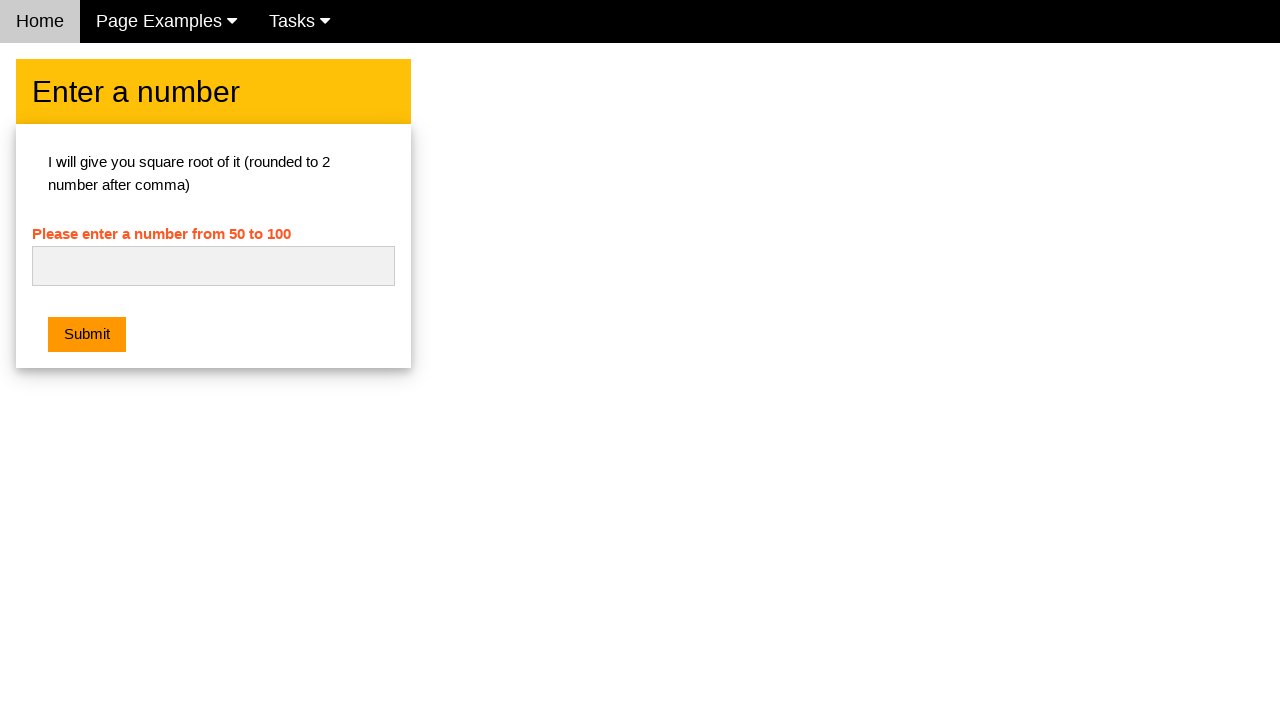

Navigated to calculator page
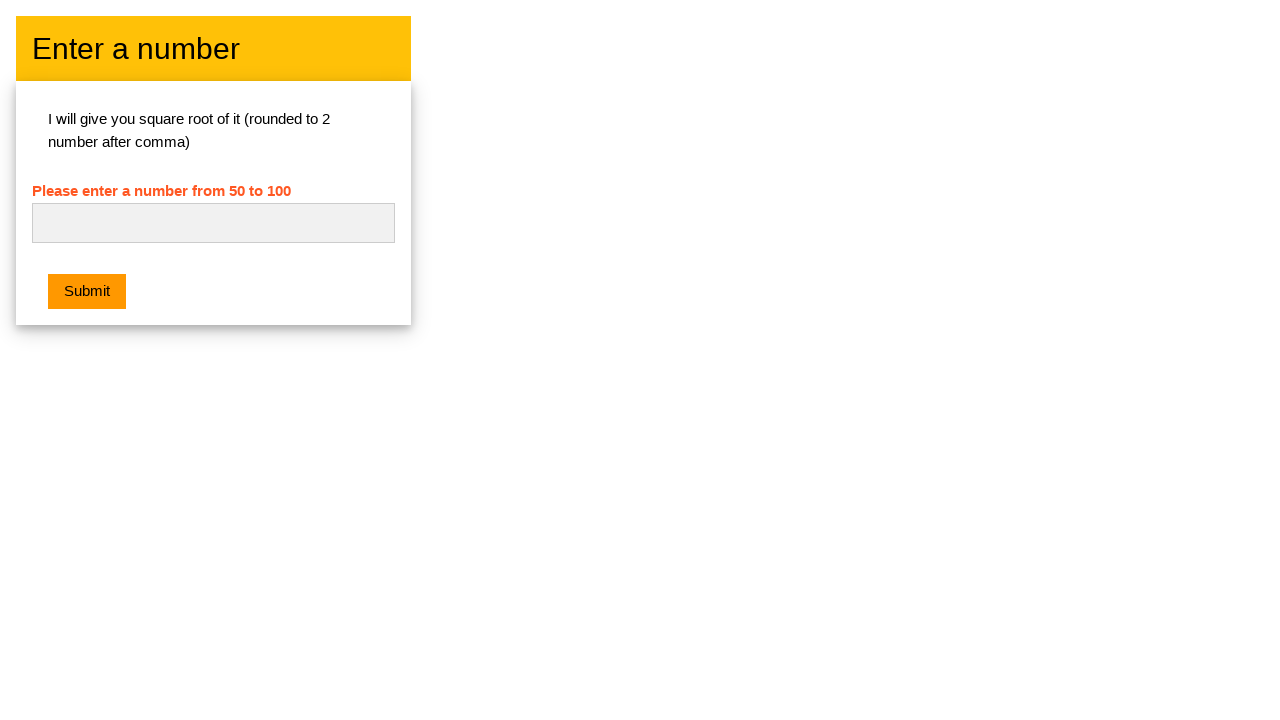

Entered text 'ACCENTURE' into number input field on input#numb
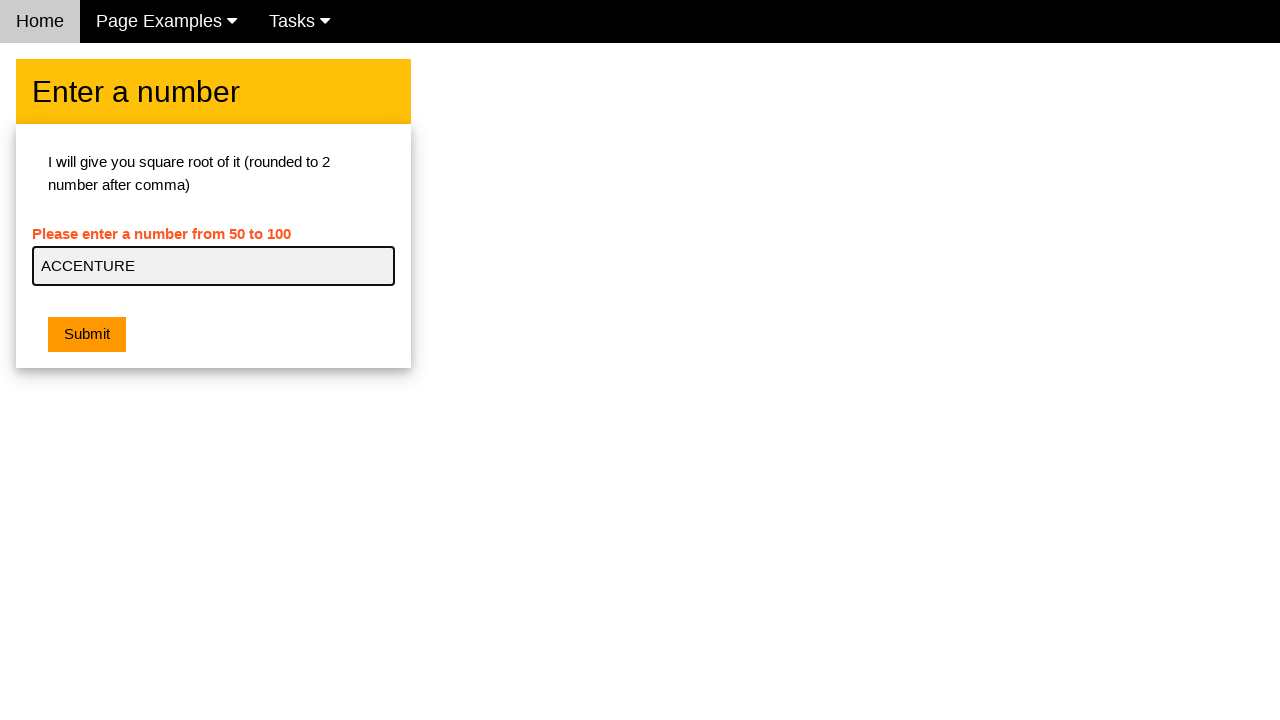

Clicked submit button at (87, 335) on button.w3-btn.w3-orange.w3-margin
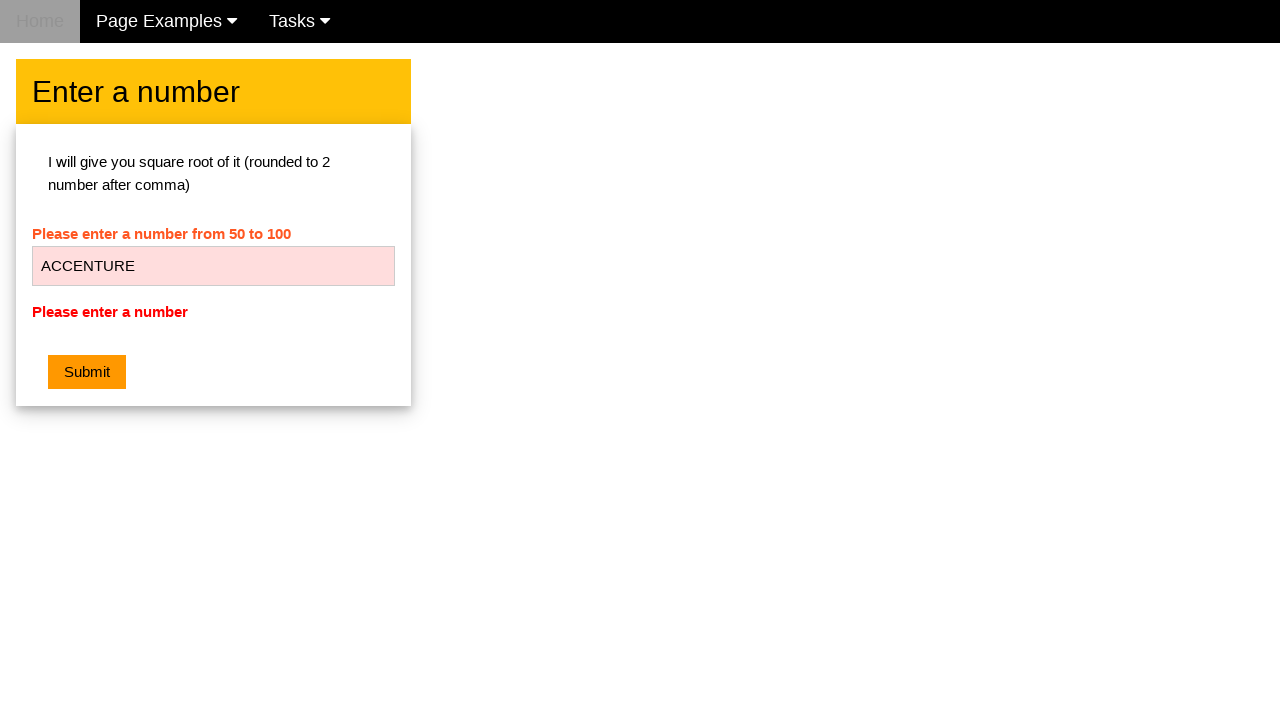

Error message element loaded
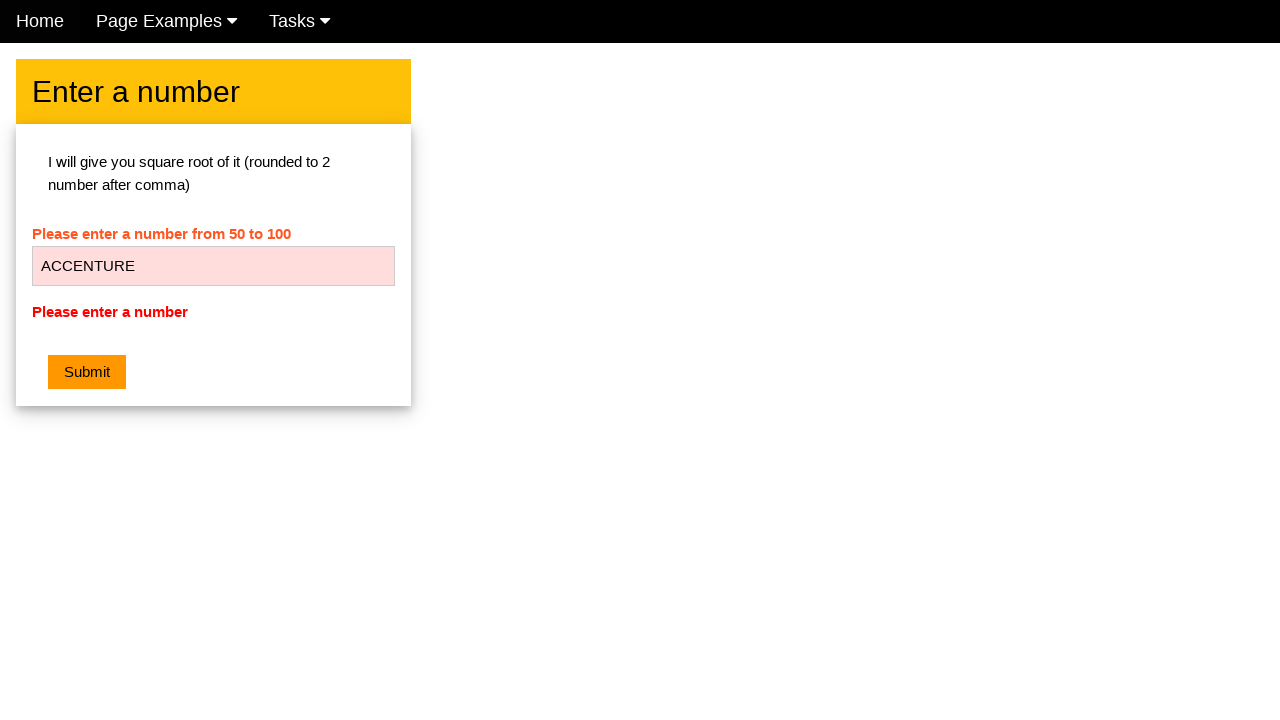

Verified error message displays 'Please enter a number'
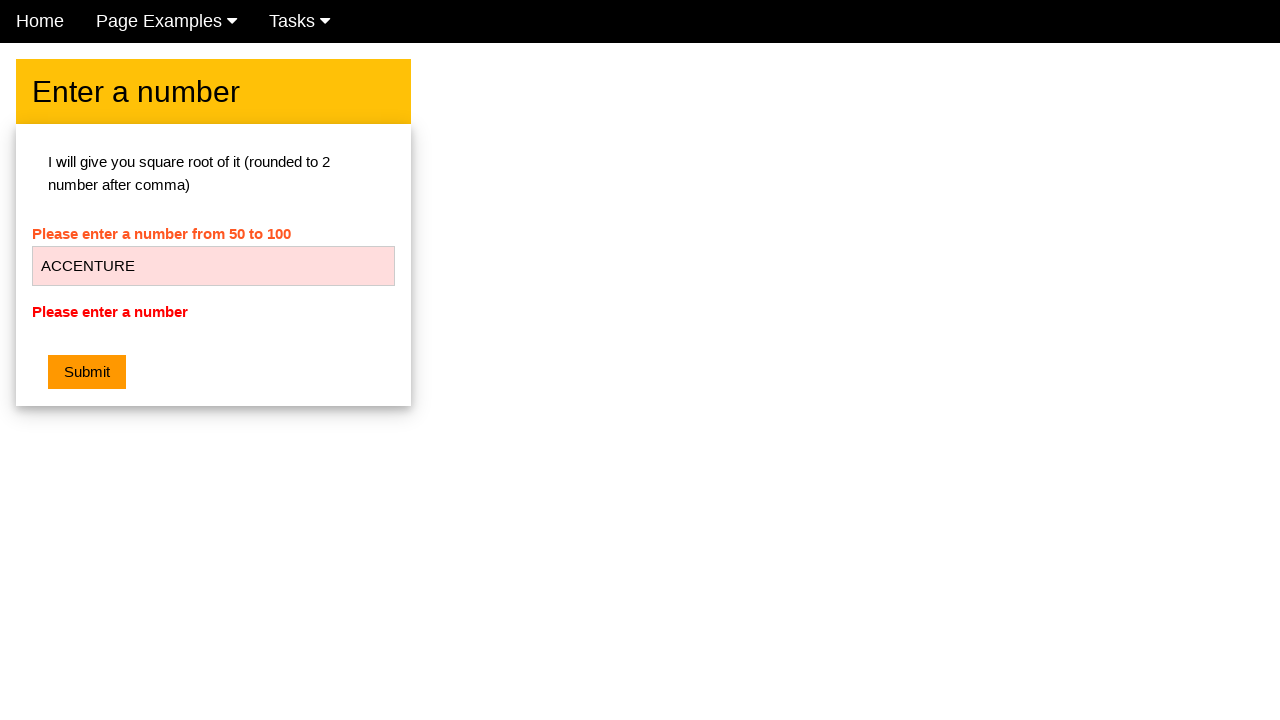

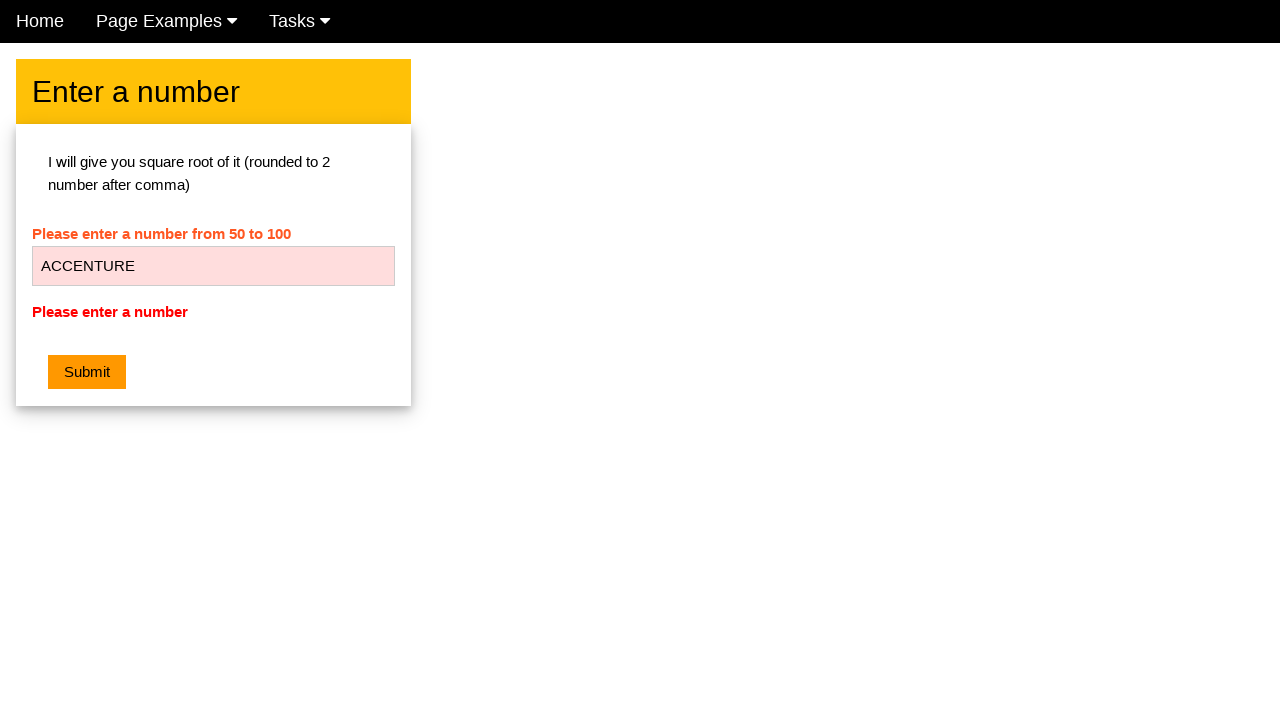